Navigates to DemoQA website, clicks on Forms section, and opens the Practice Form page

Starting URL: https://demoqa.com/

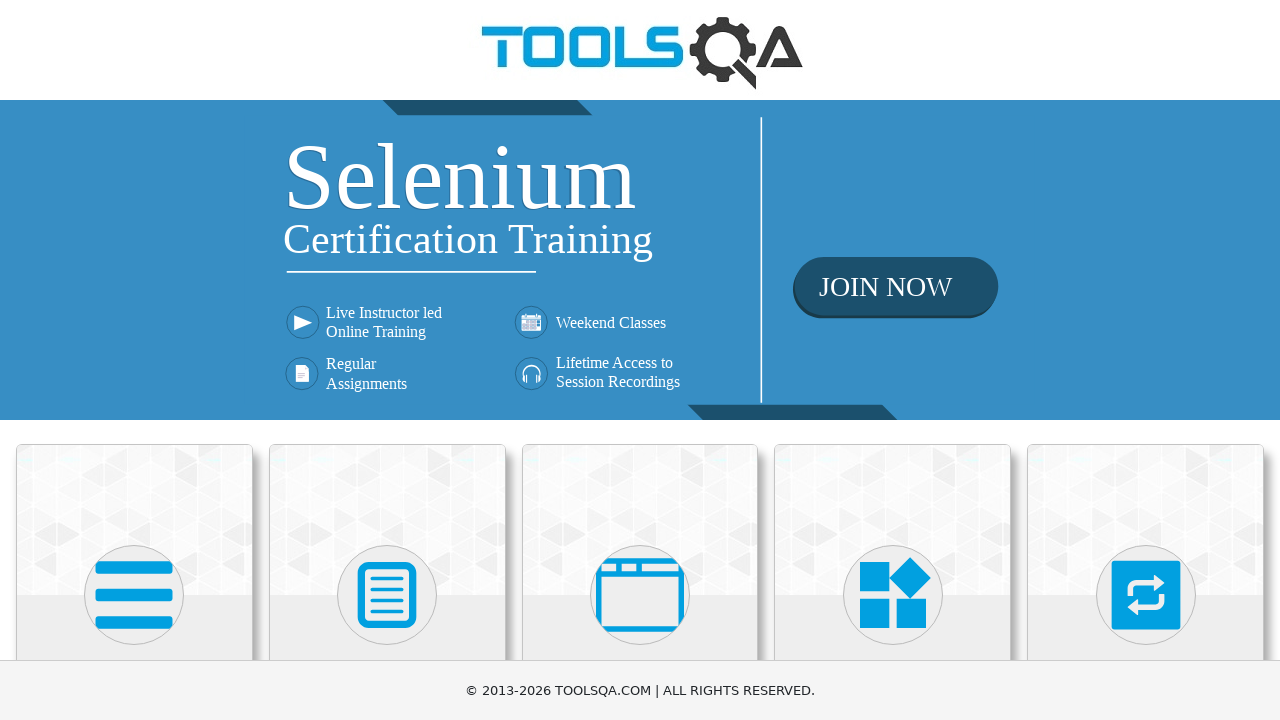

Navigated to DemoQA website
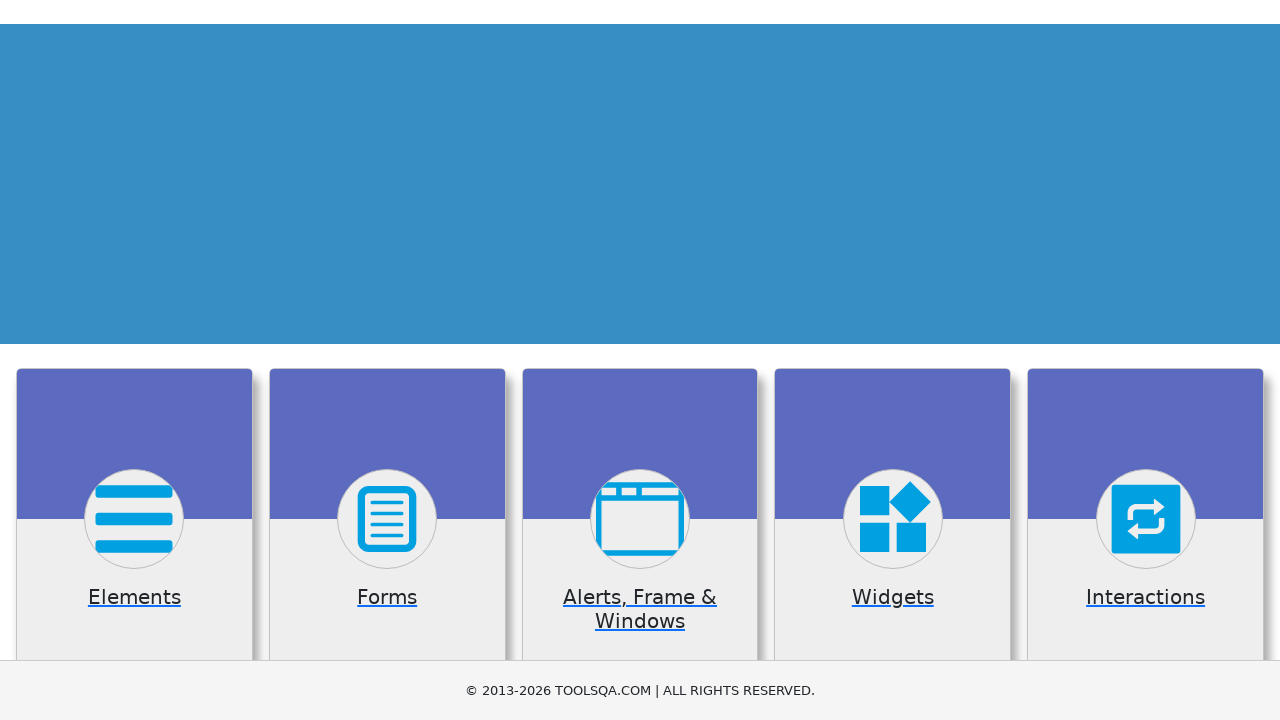

Located Forms section element
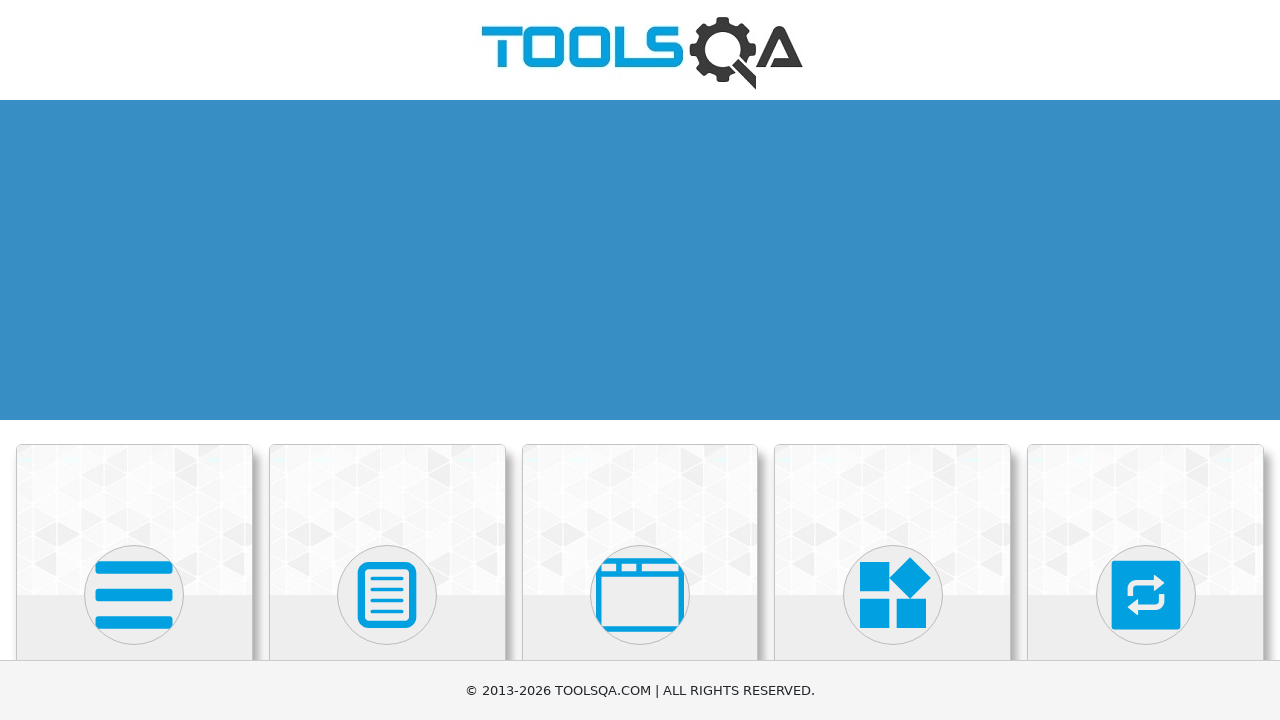

Scrolled Forms section into view
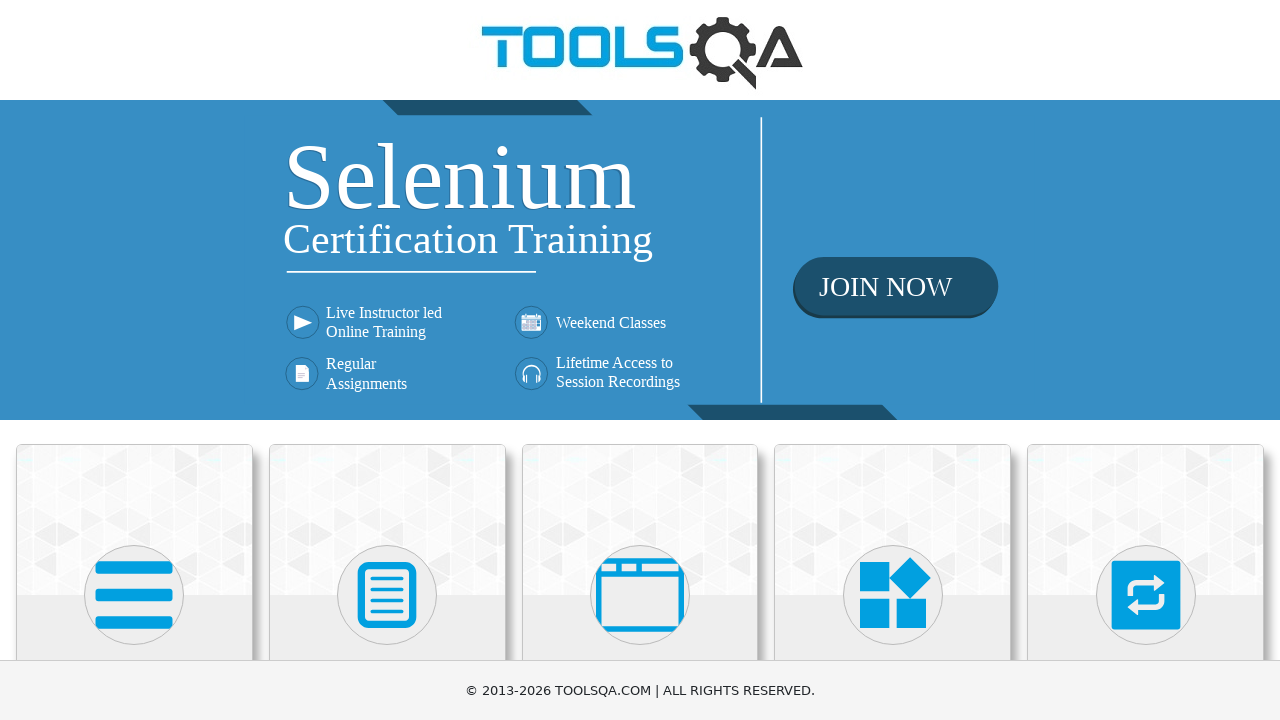

Clicked on Forms section at (387, 360) on xpath=//h5[text()='Forms']
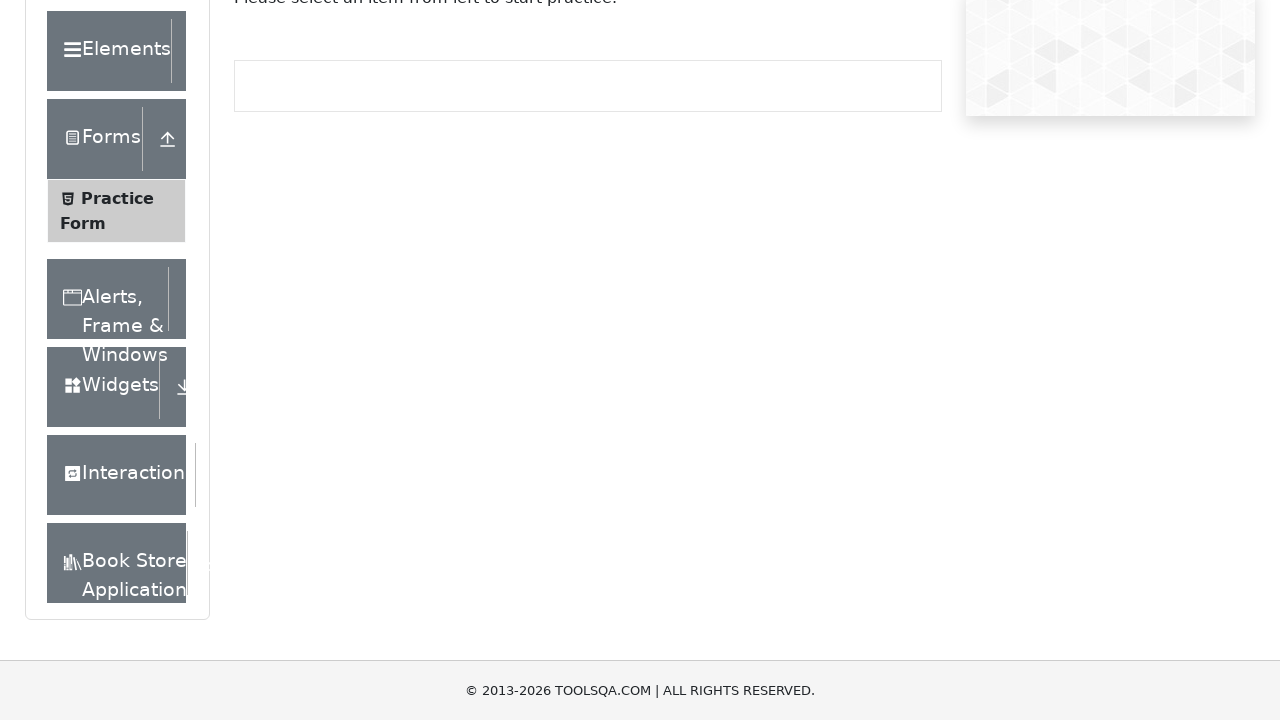

Clicked on Practice Form link at (117, 336) on xpath=//span[text()='Practice Form']
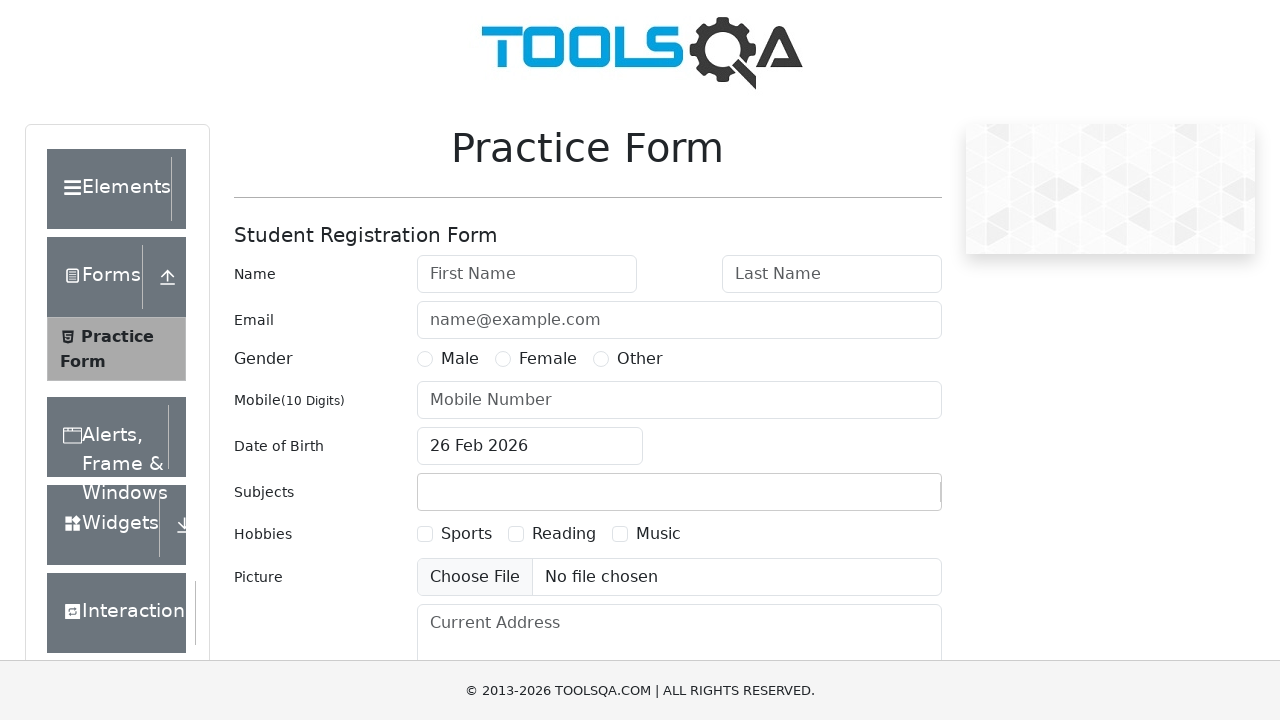

Located Practice Form heading
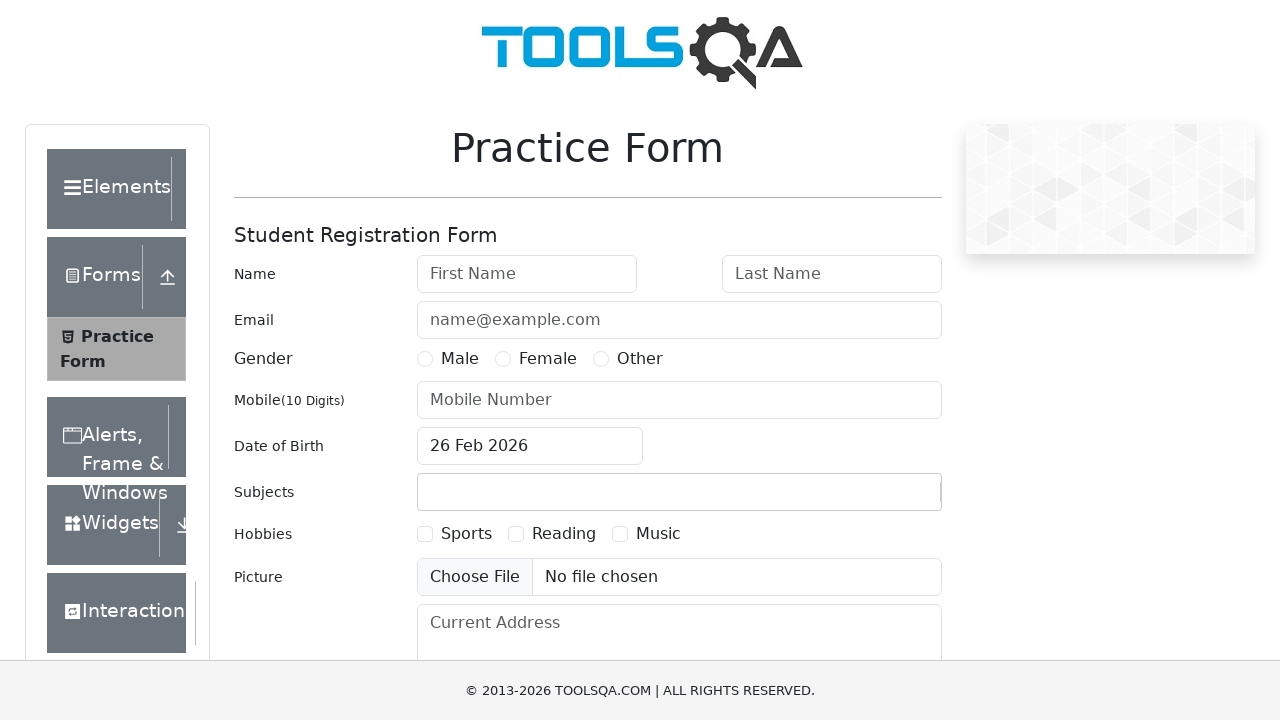

Scrolled Practice Form heading into view
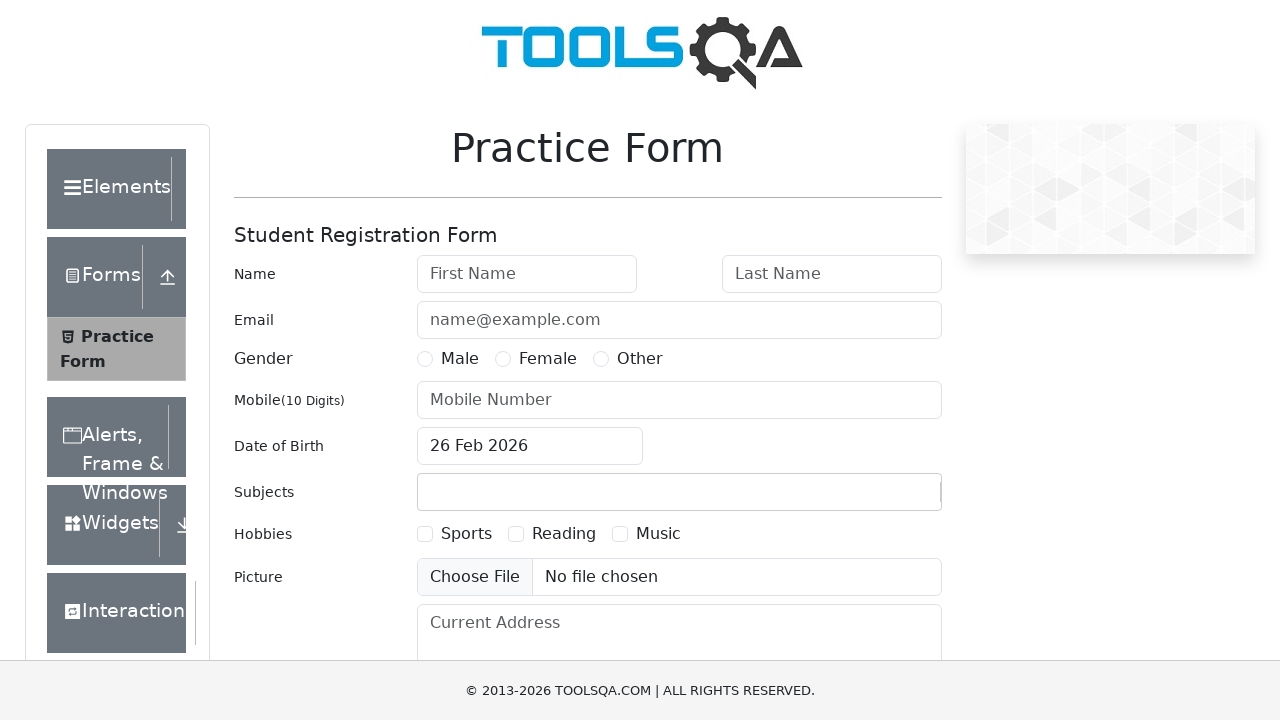

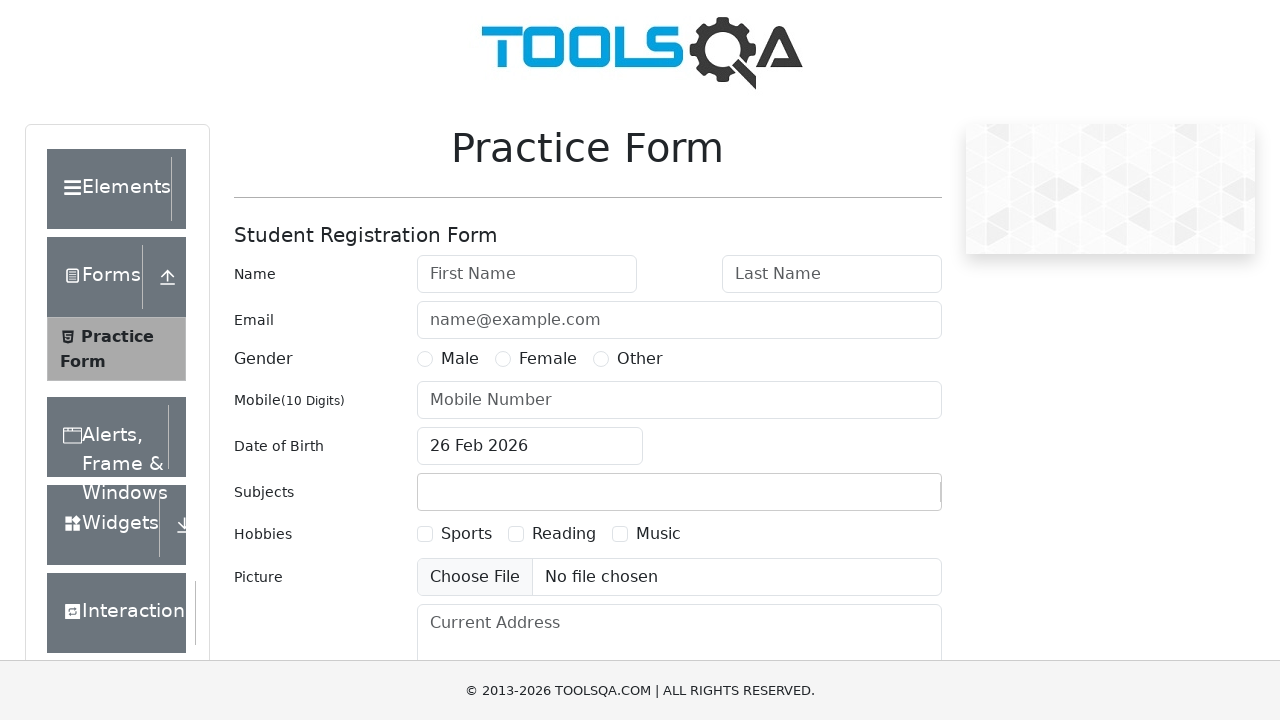